Tests interaction with form elements on an automation practice page by counting checkboxes, selecting a radio button, and toggling the visibility of a text field using a hide button.

Starting URL: https://rahulshettyacademy.com/AutomationPractice/

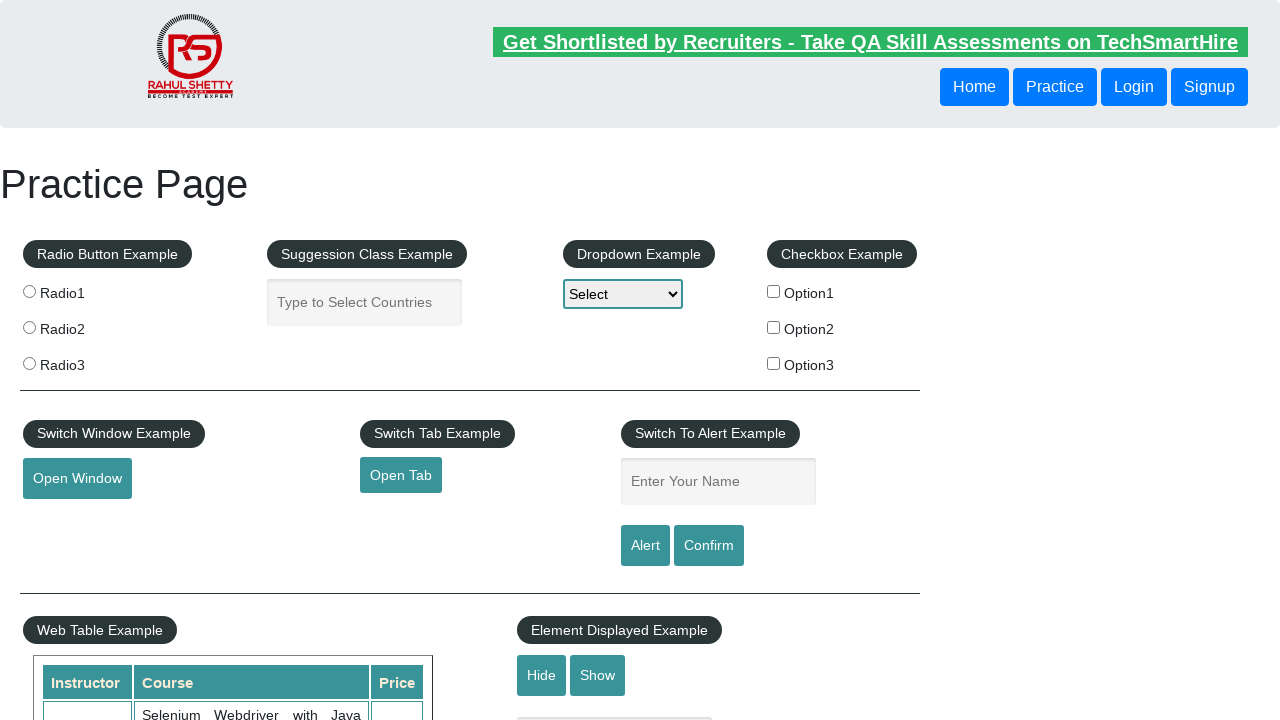

Waited for checkboxes to be present on the page
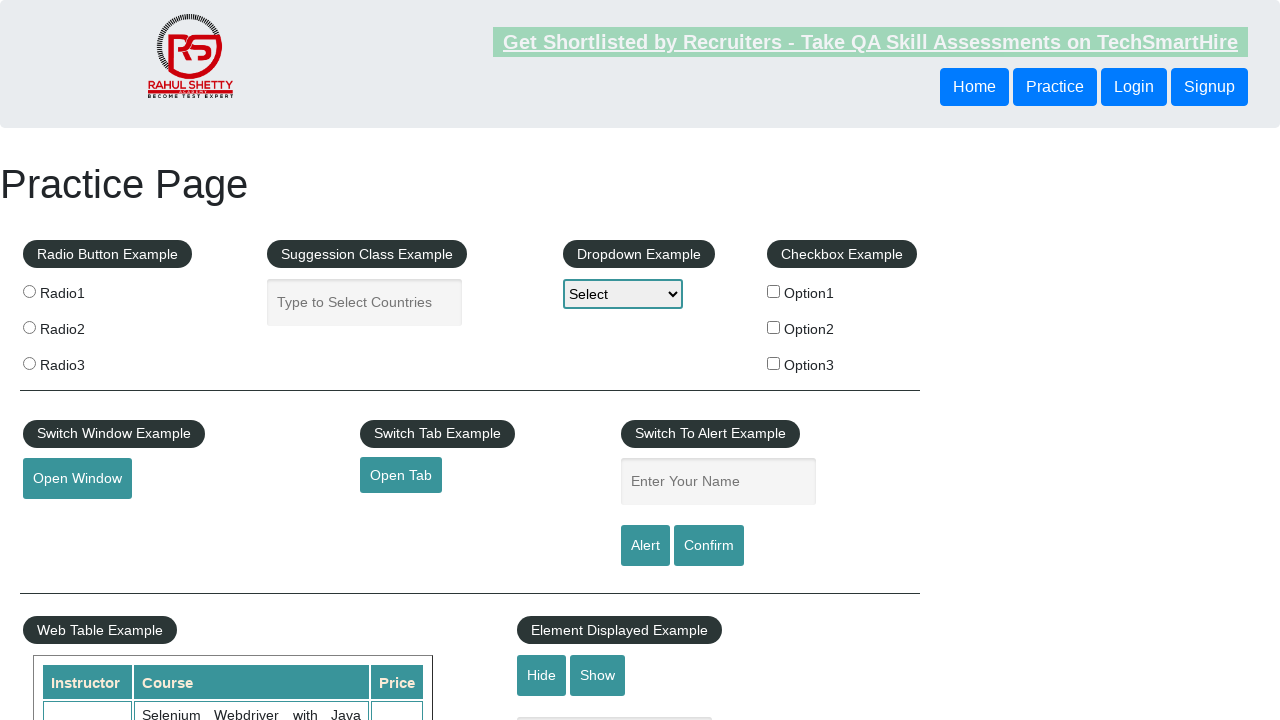

Clicked the third radio button at (29, 363) on .radioButton >> nth=2
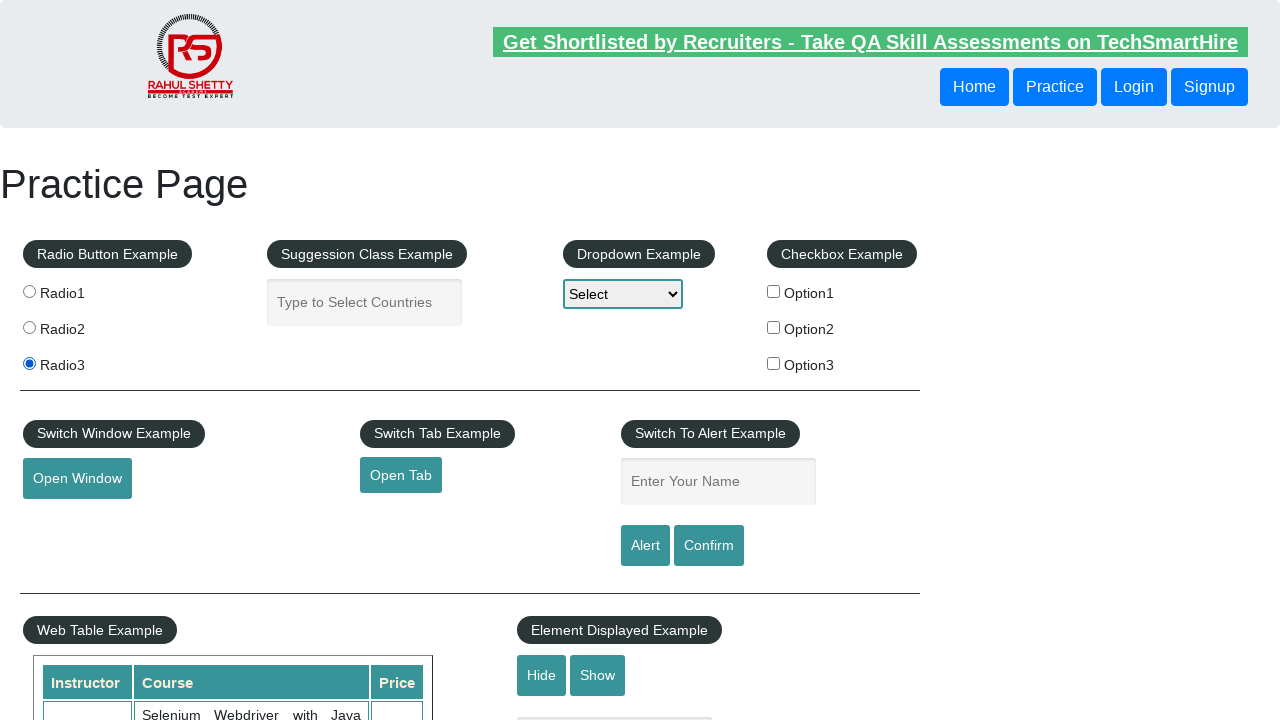

Verified that the third radio button is selected
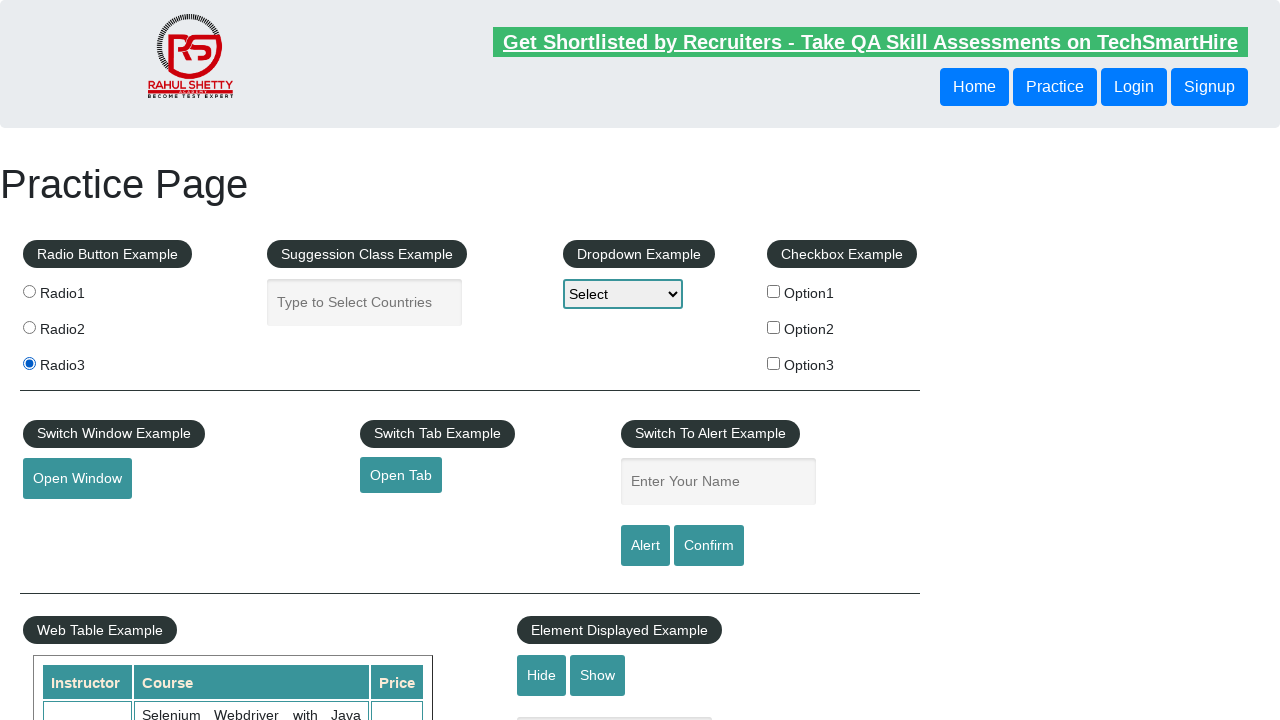

Verified that the text field is initially visible
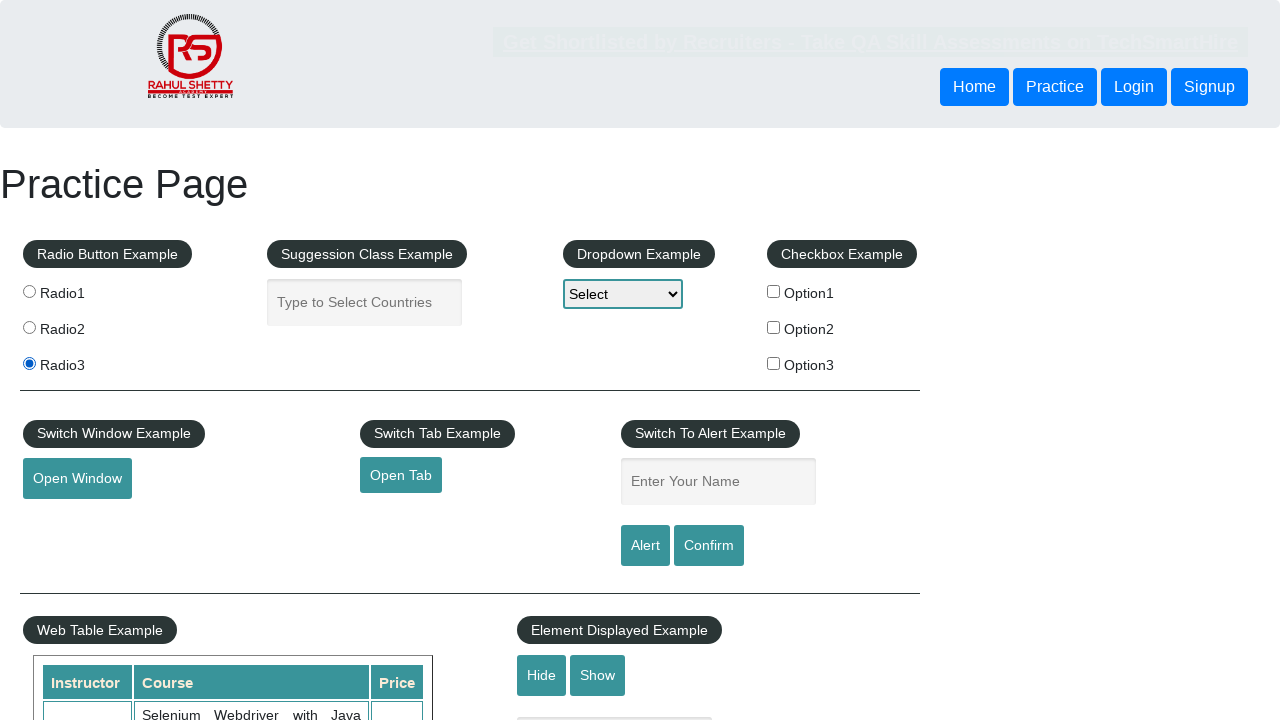

Clicked the hide button to hide the text field at (542, 675) on #hide-textbox
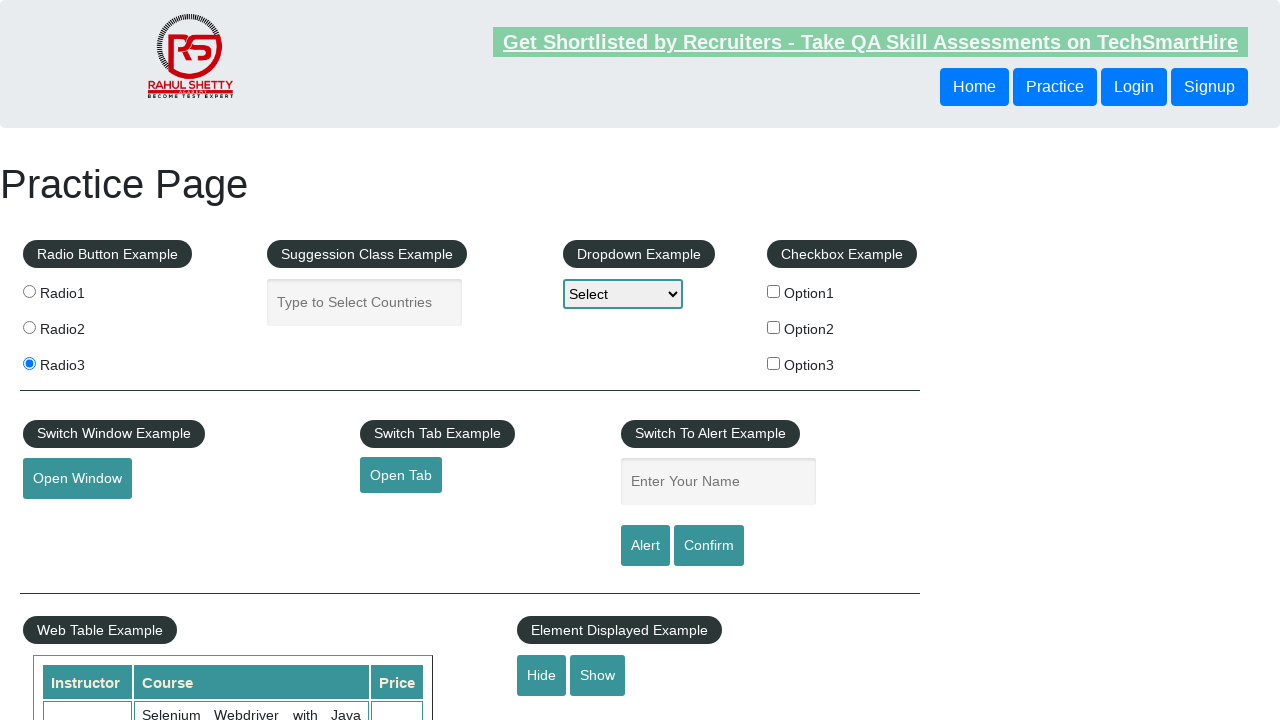

Waited for the text field to be hidden
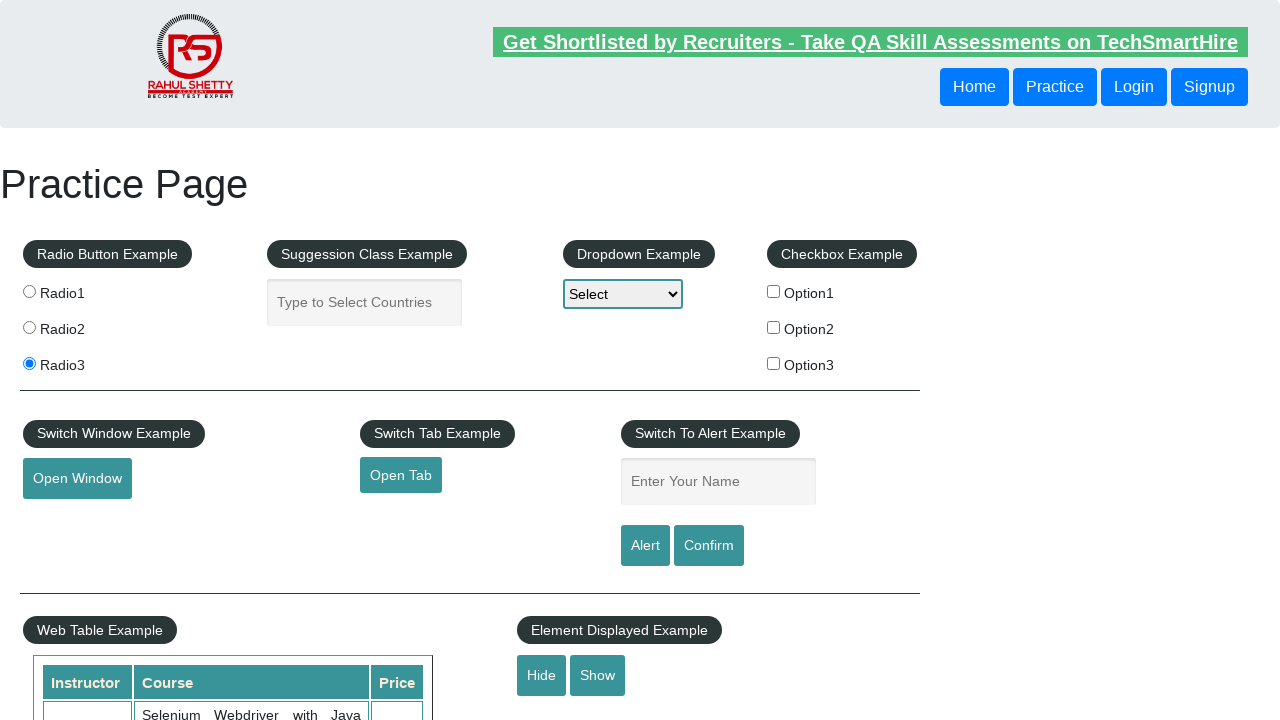

Verified that the text field is now hidden
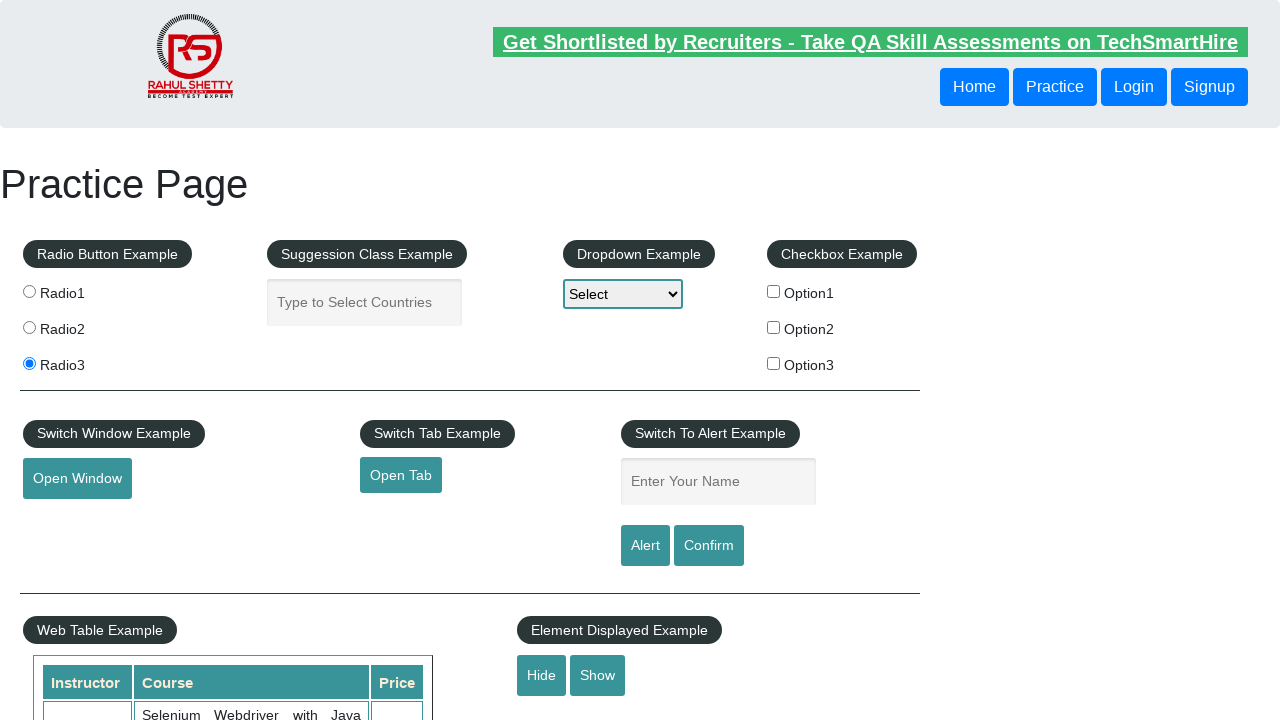

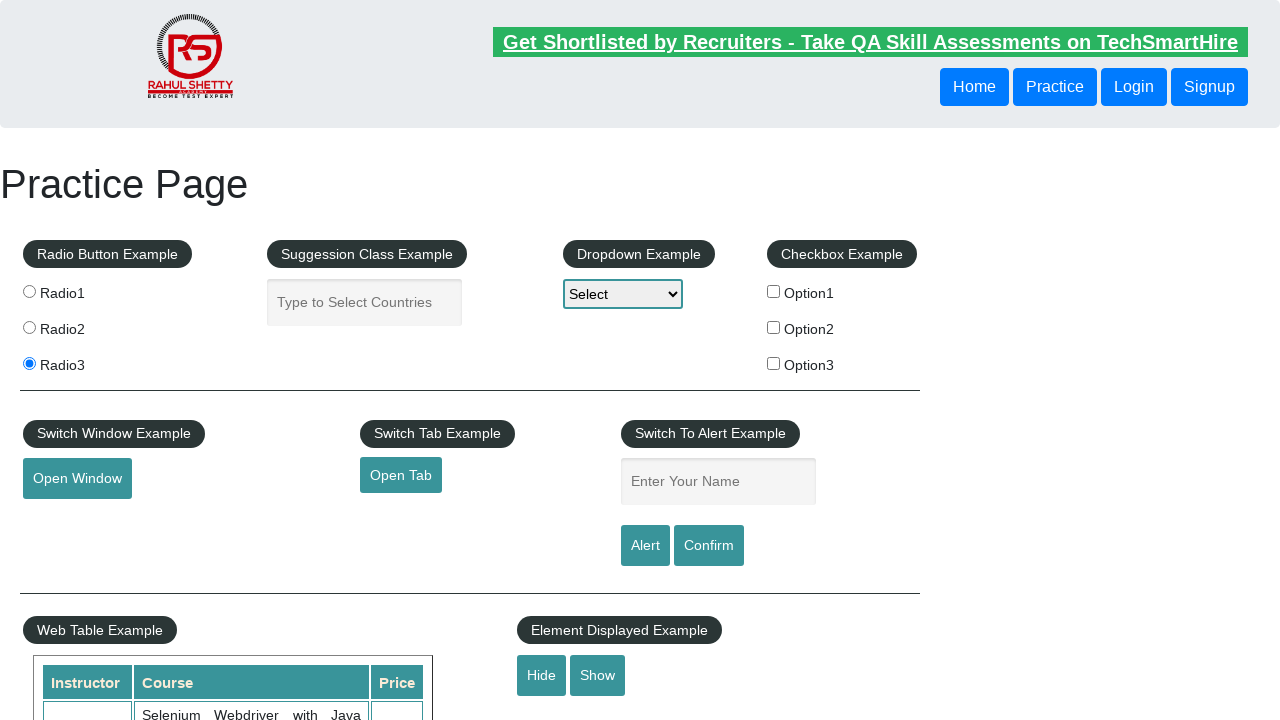